Tests the email entry form on an automation testing demo site by entering an email address and clicking the proceed button, then verifying navigation to the registration page.

Starting URL: https://demo.automationtesting.in/Index.html

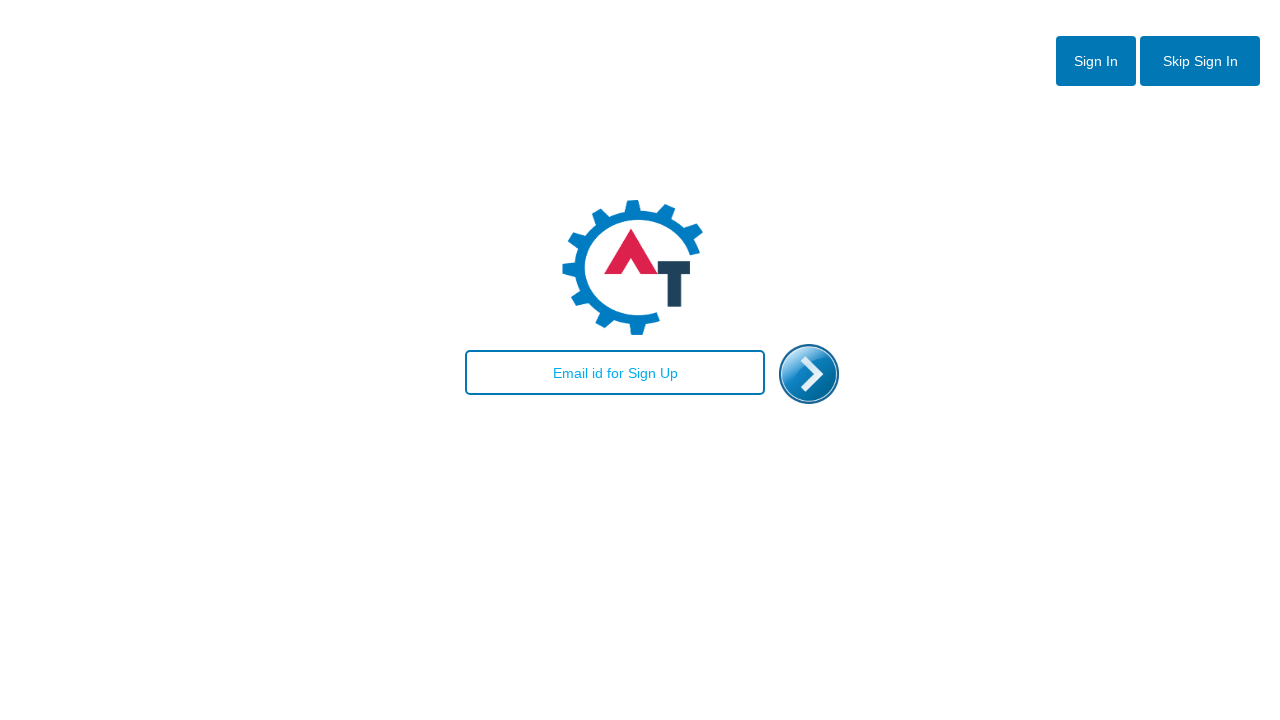

Filled email field with 'testuser2024@gmail.com' on #email
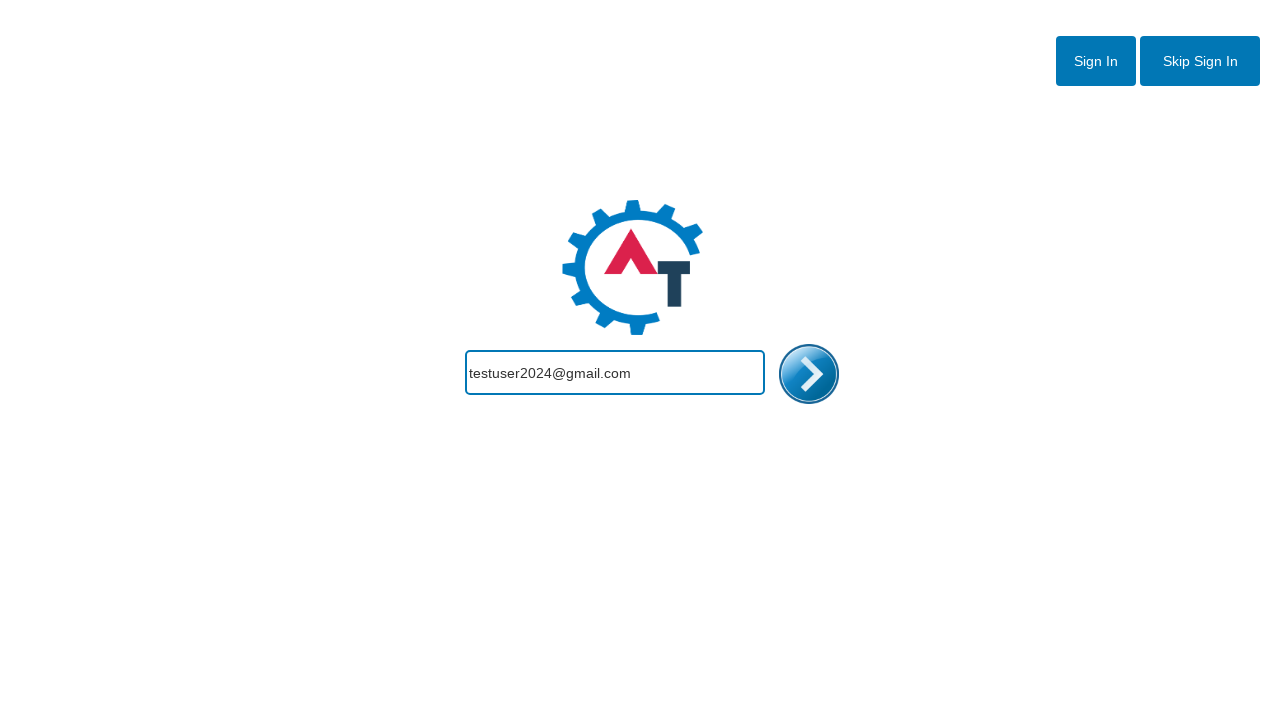

Clicked Proceed button at (809, 374) on #enterimg
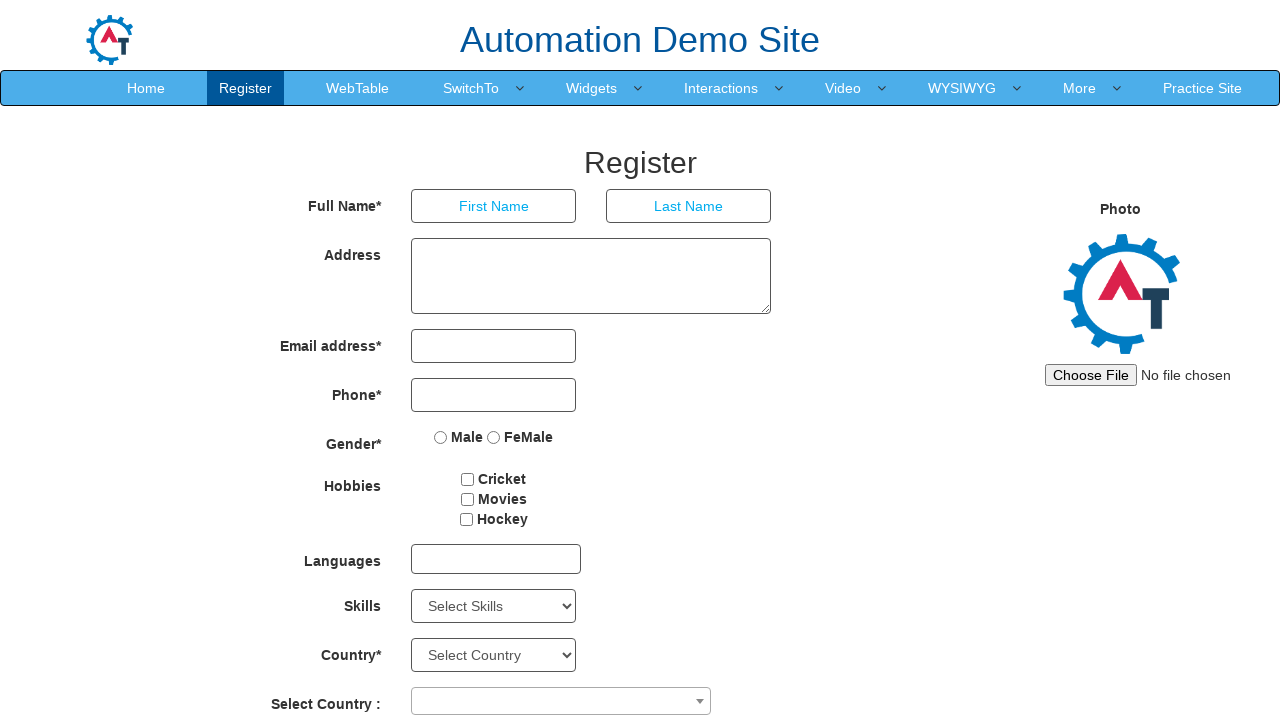

Waited for page load to complete
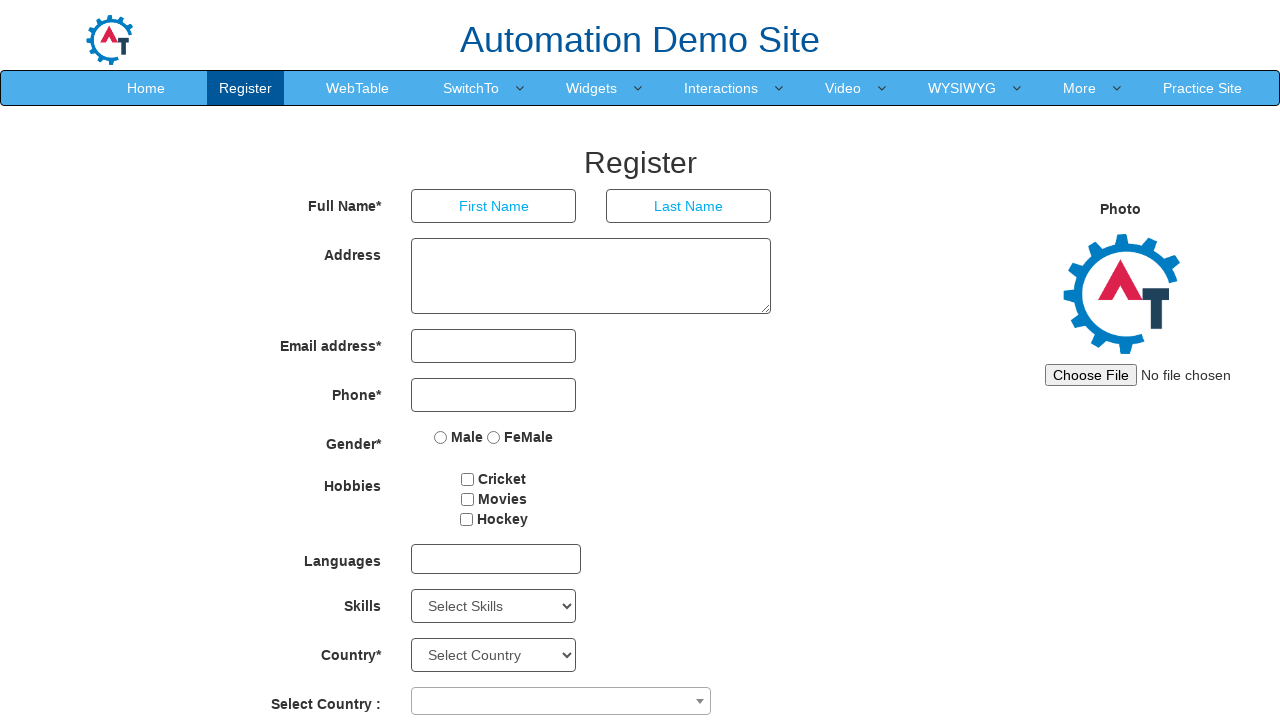

Verified page title is 'Register'
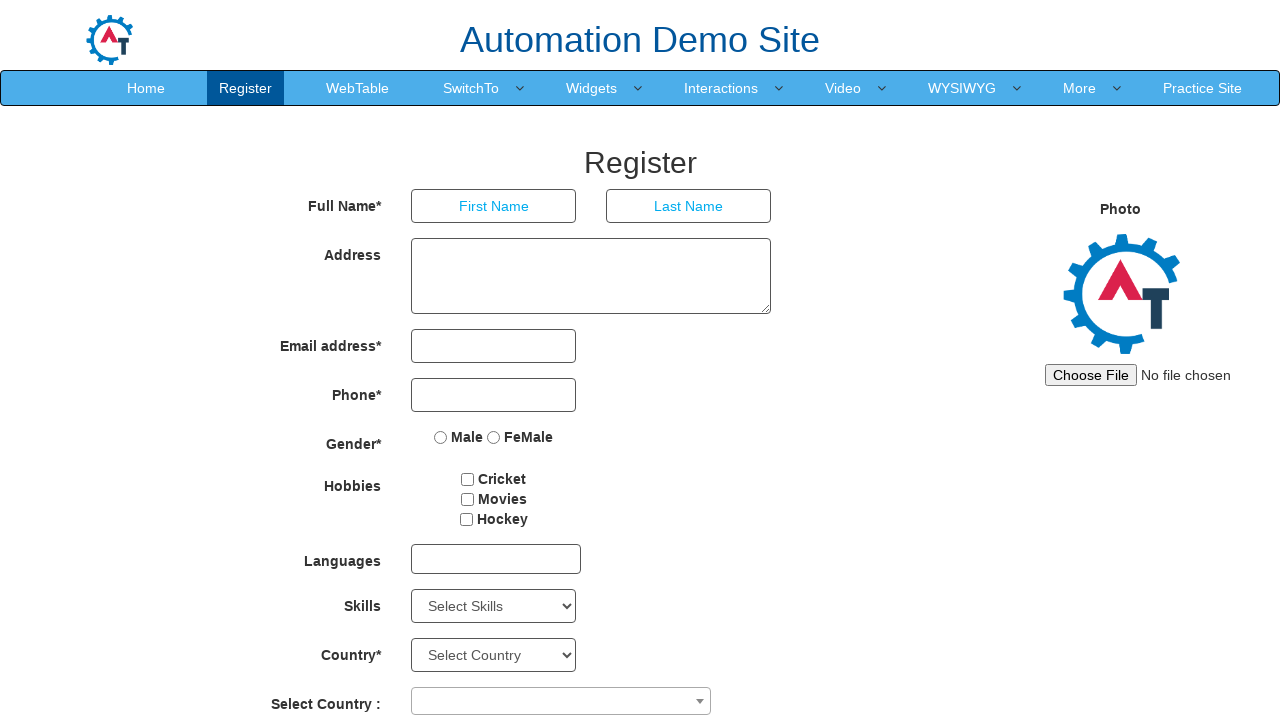

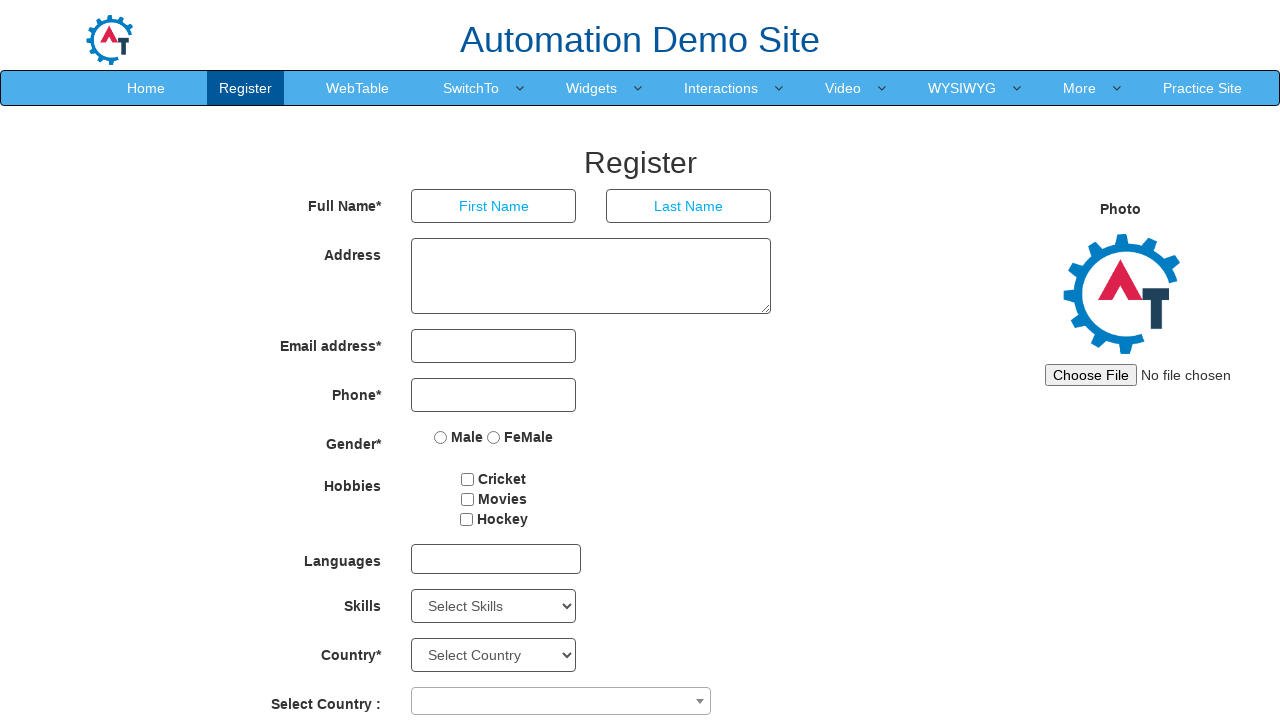